Tests dropdown selection functionality by selecting an option and verifying it is selected

Starting URL: https://the-internet.herokuapp.com/dropdown

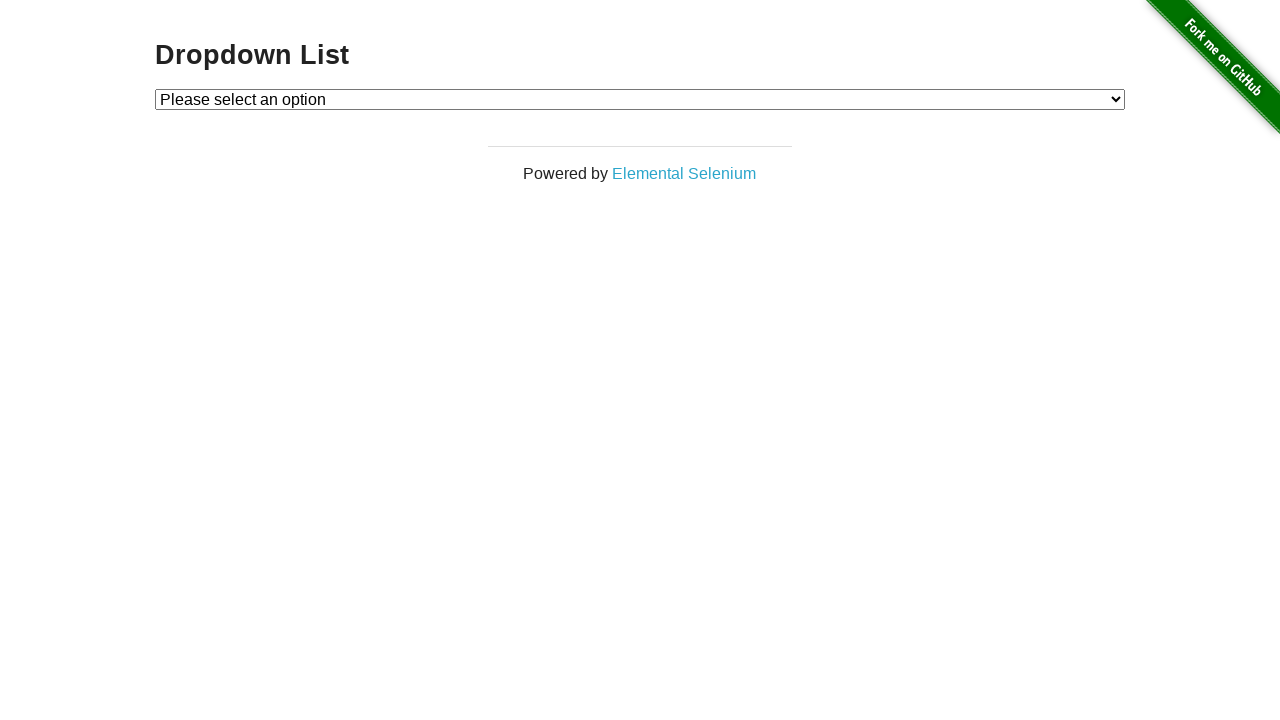

Navigated to dropdown test page
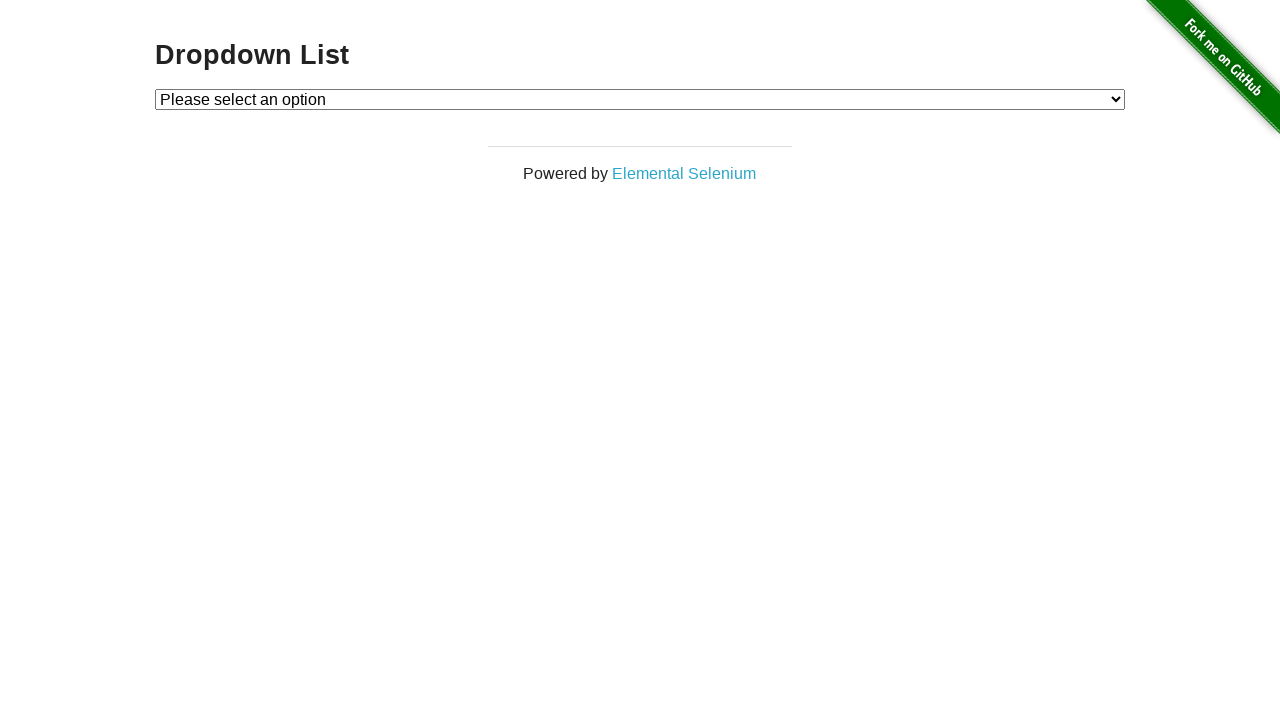

Selected Option 1 from dropdown on #dropdown
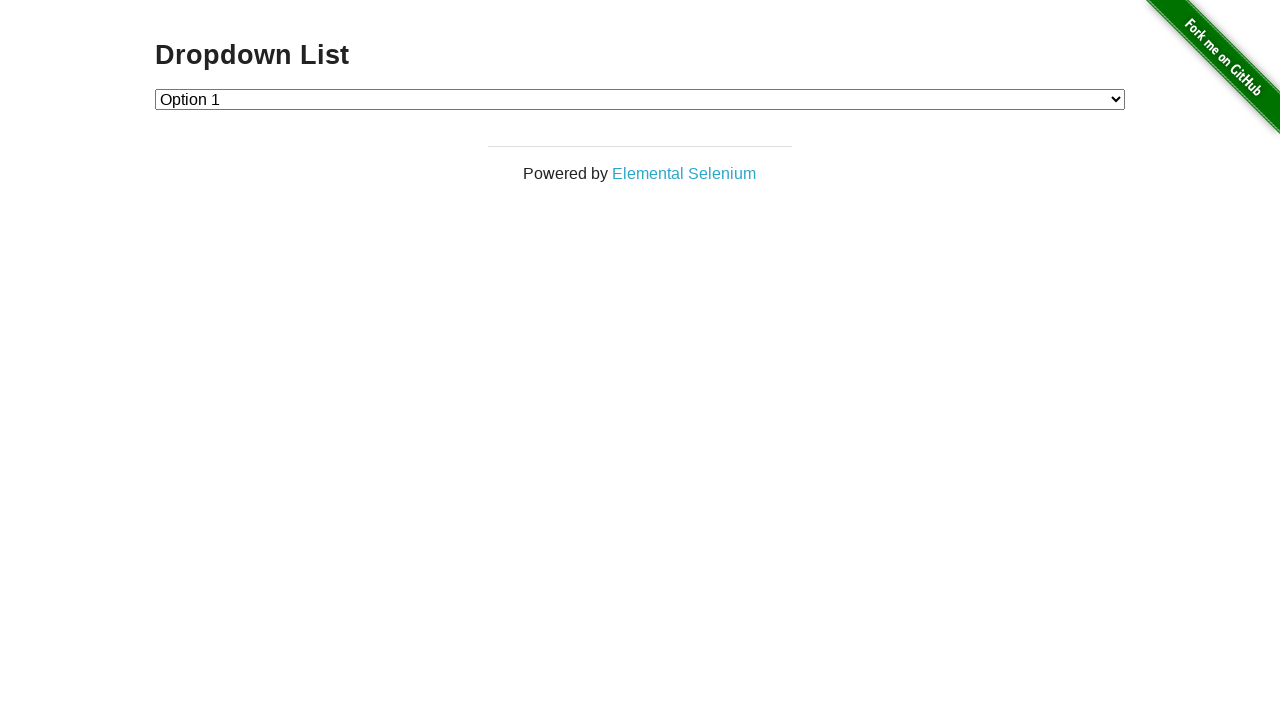

Located Option 1 element in DOM
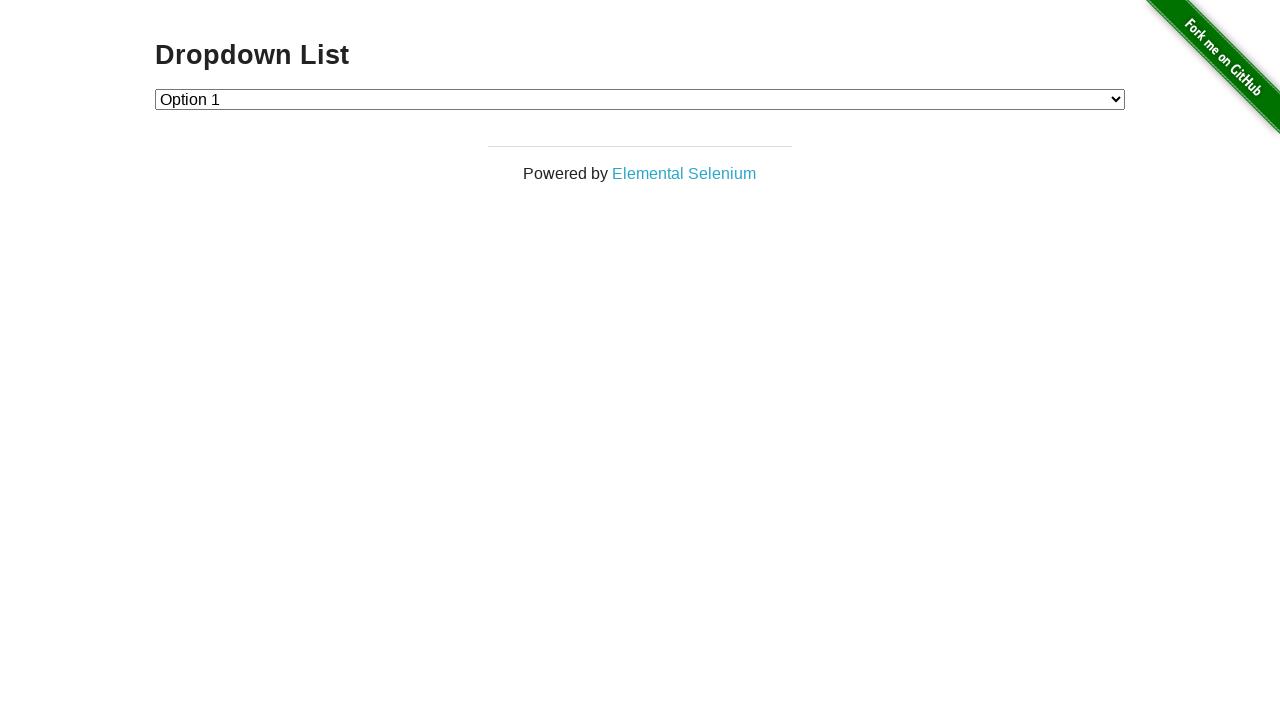

Verified Option 1 is selected
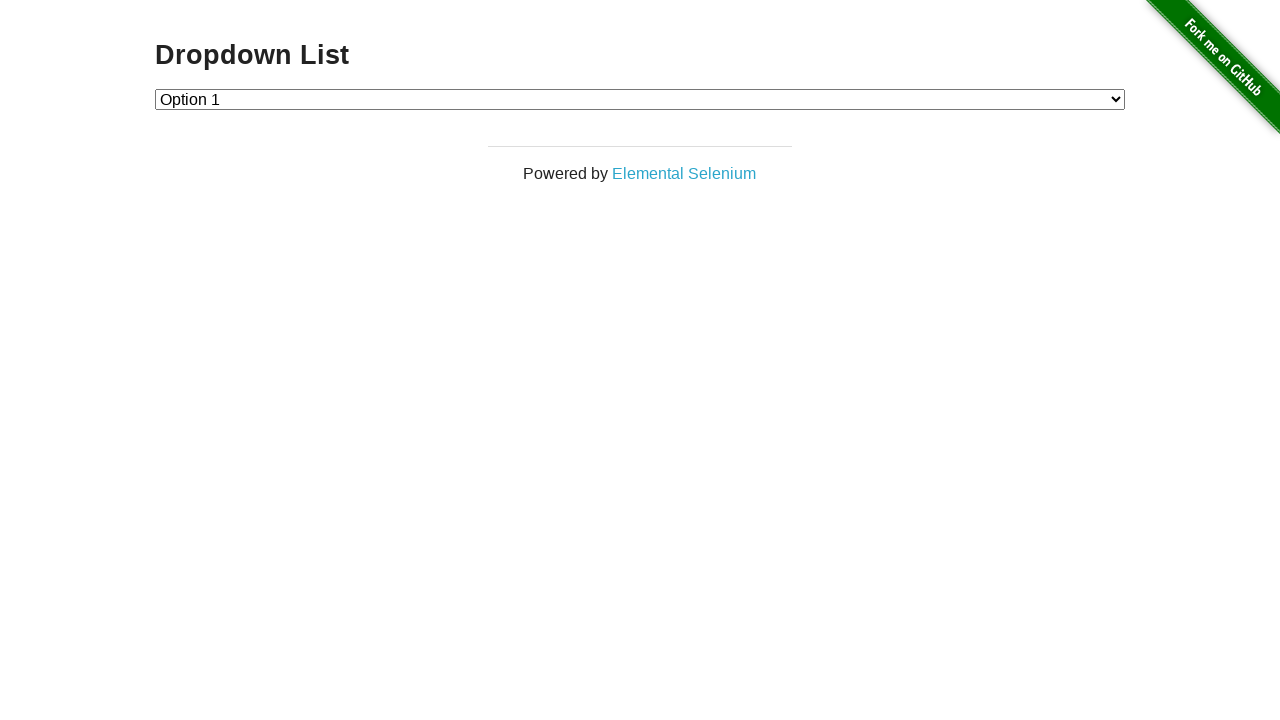

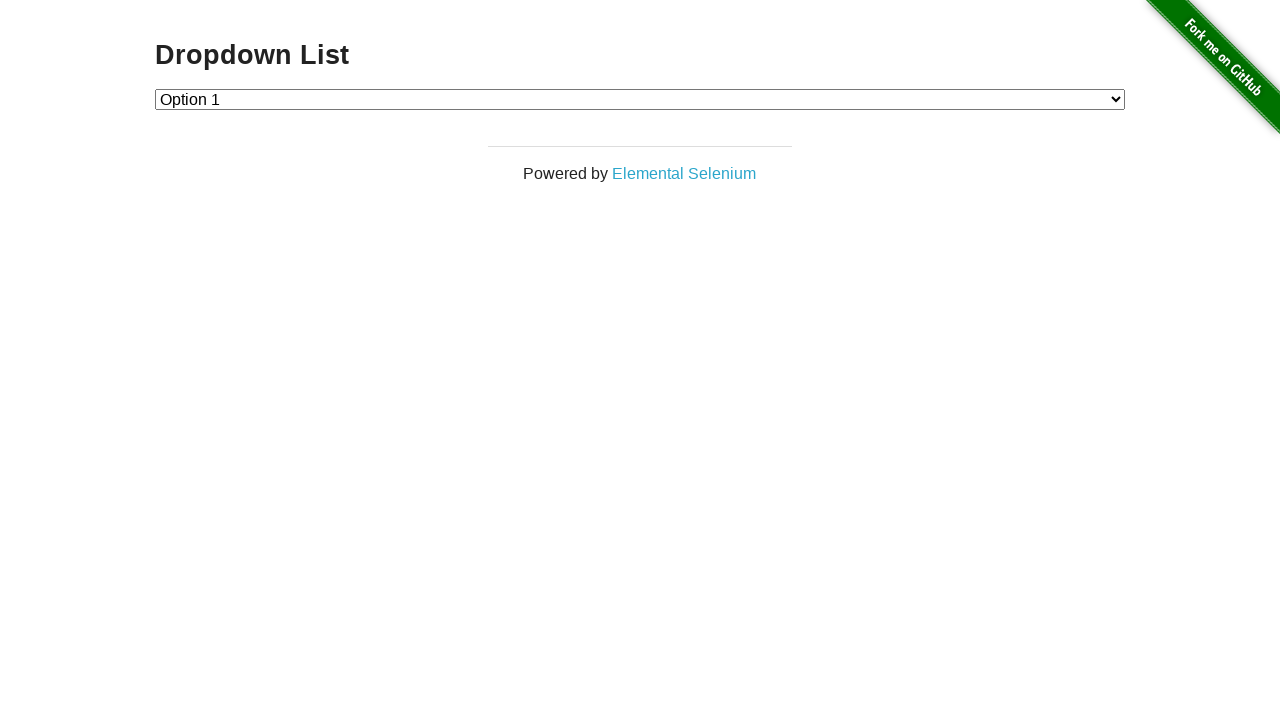